Navigates to a football match statistics page and clicks the "All matches" button to display all match data in a table.

Starting URL: https://www.adamchoi.co.uk/overs/detailed

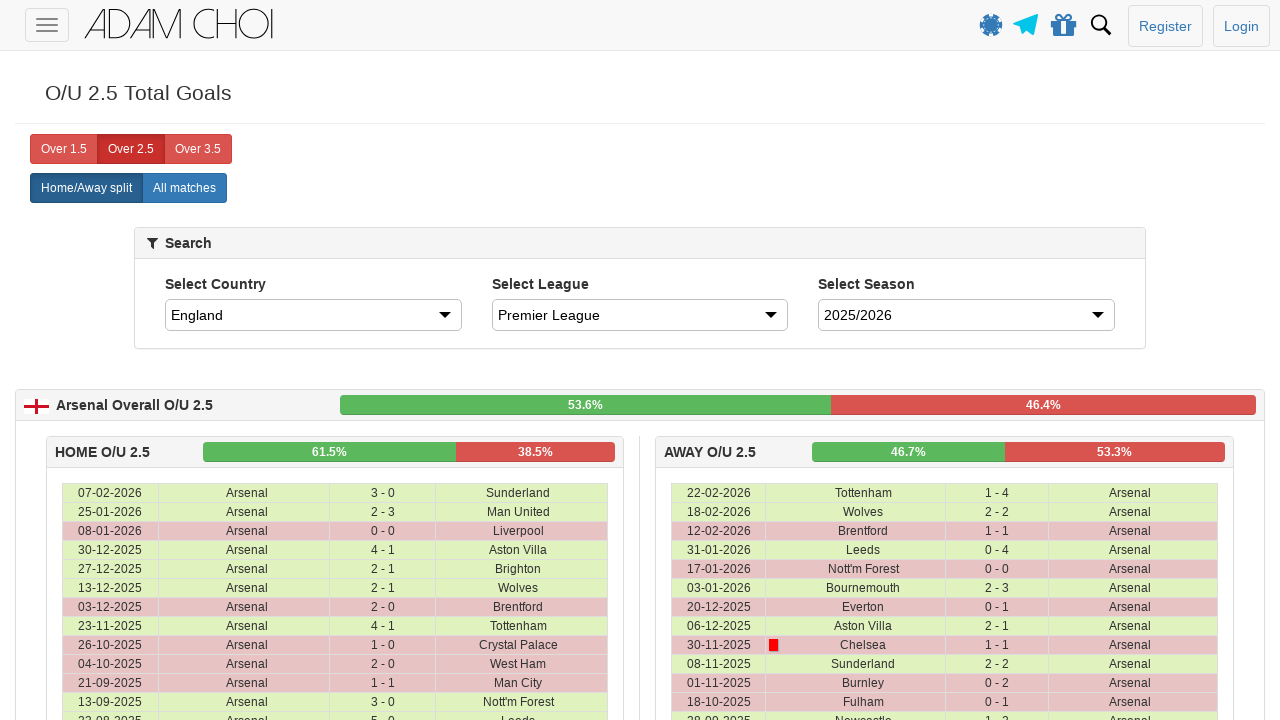

Navigated to football match statistics page
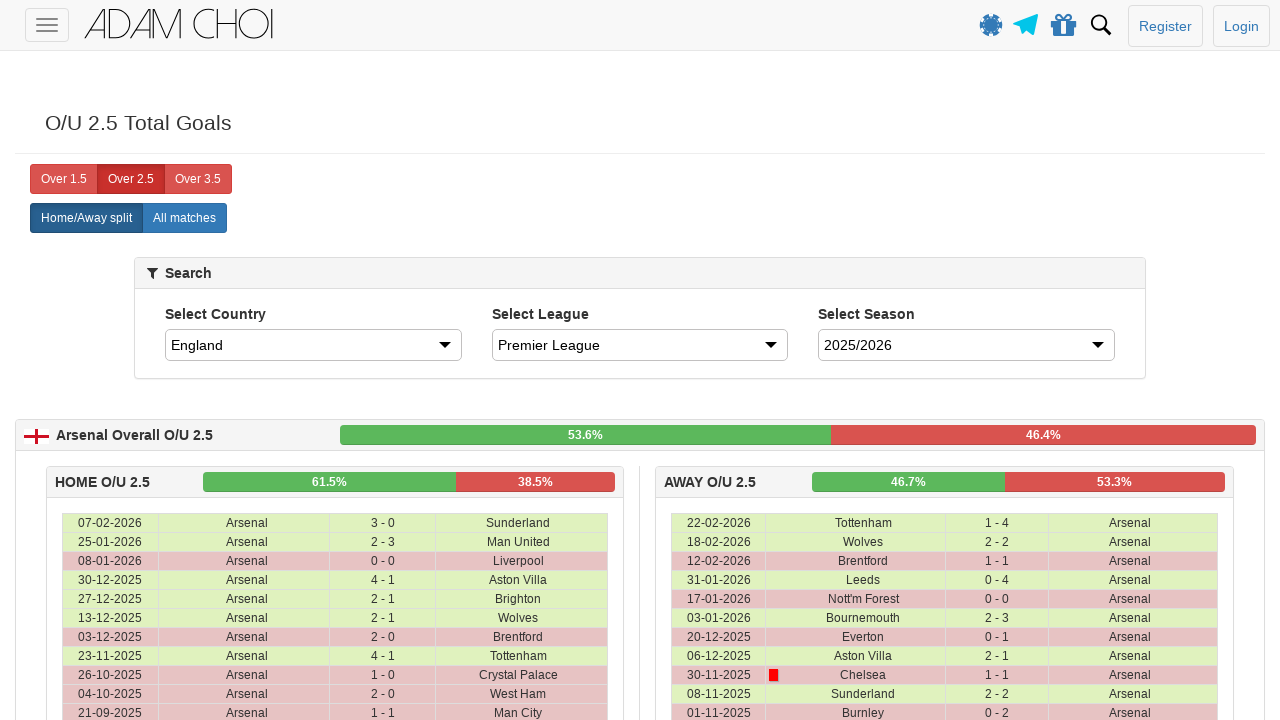

Clicked the 'All matches' button at (184, 218) on xpath=//label[@analytics-event='All matches']
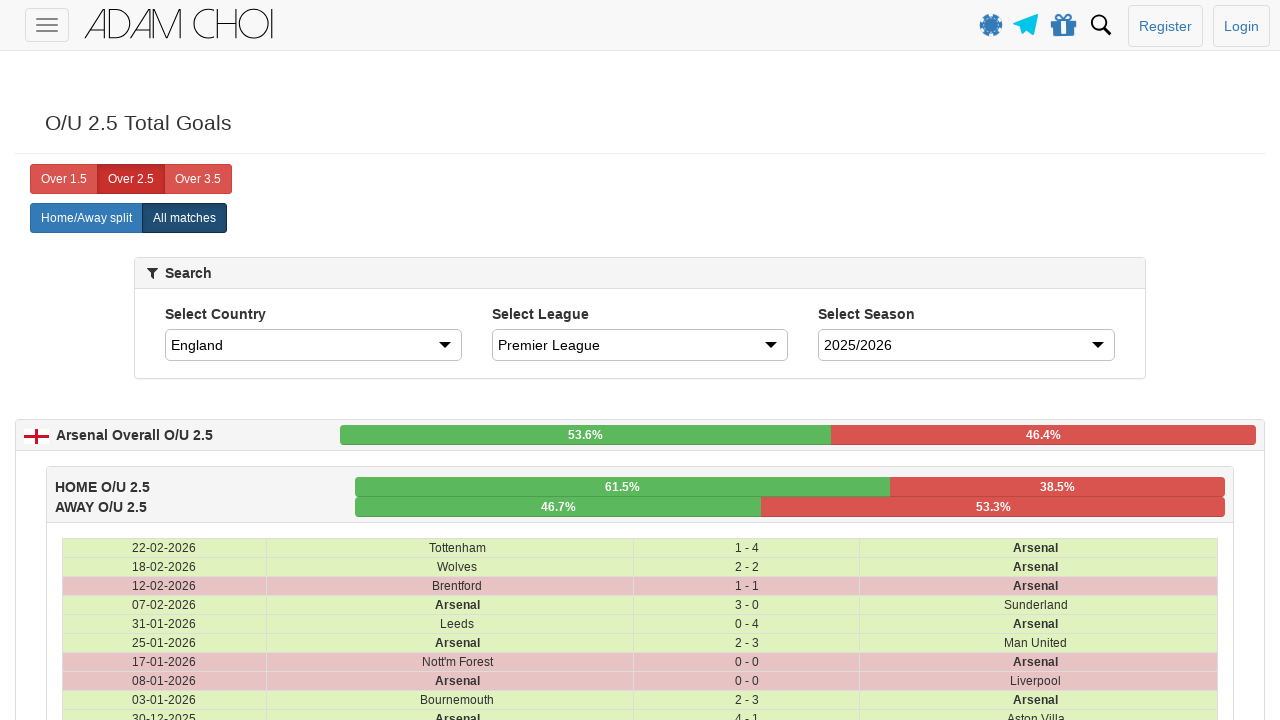

Match data table loaded successfully
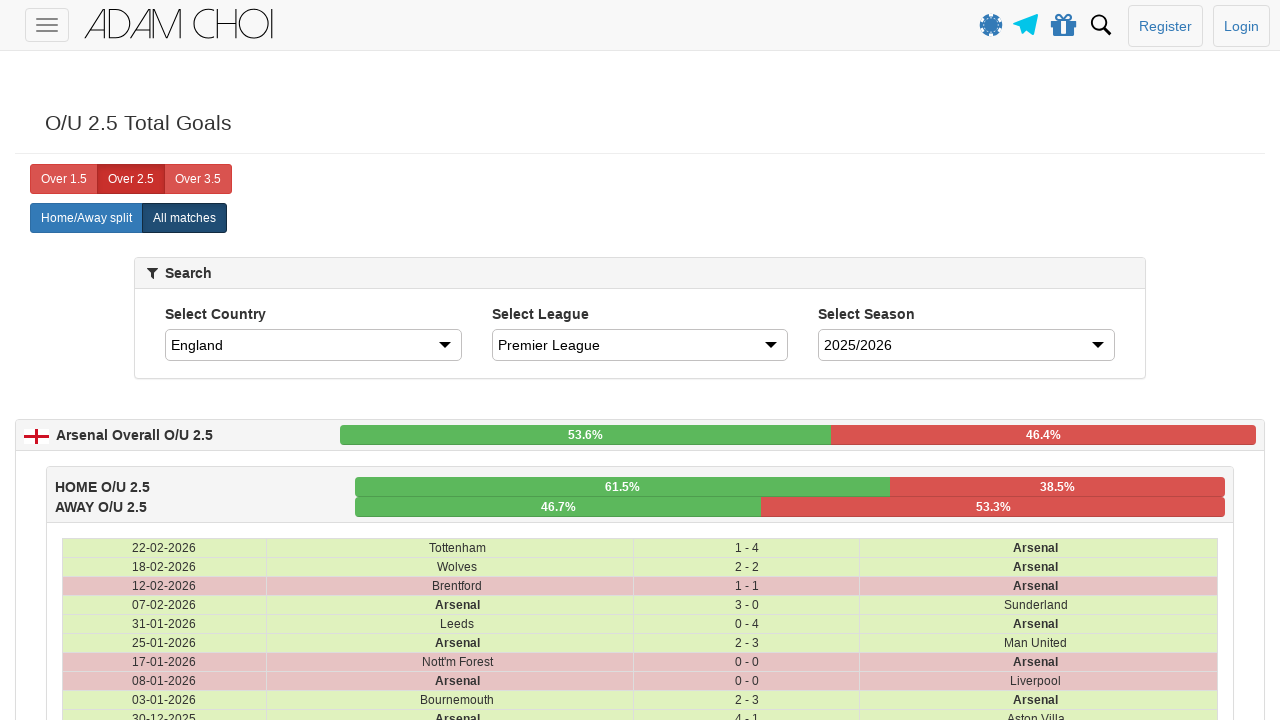

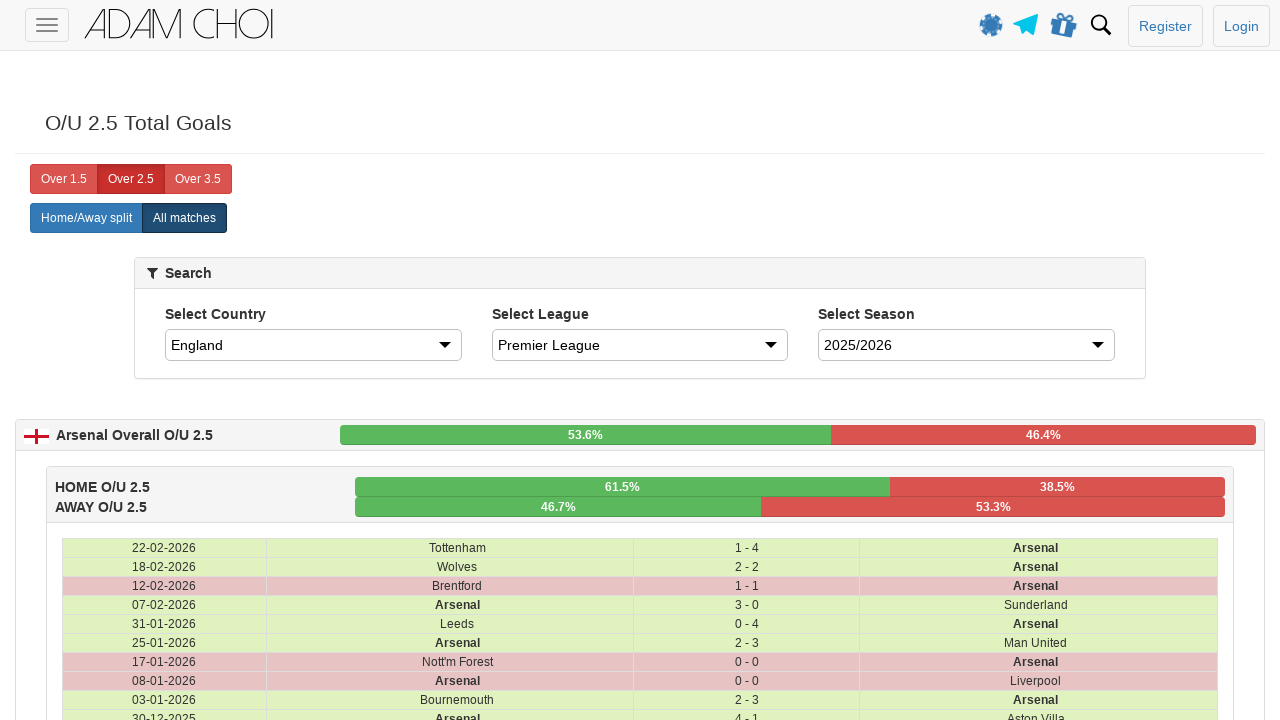